Tests search functionality with special characters by entering special characters in the search field

Starting URL: https://www.firstcry.com/

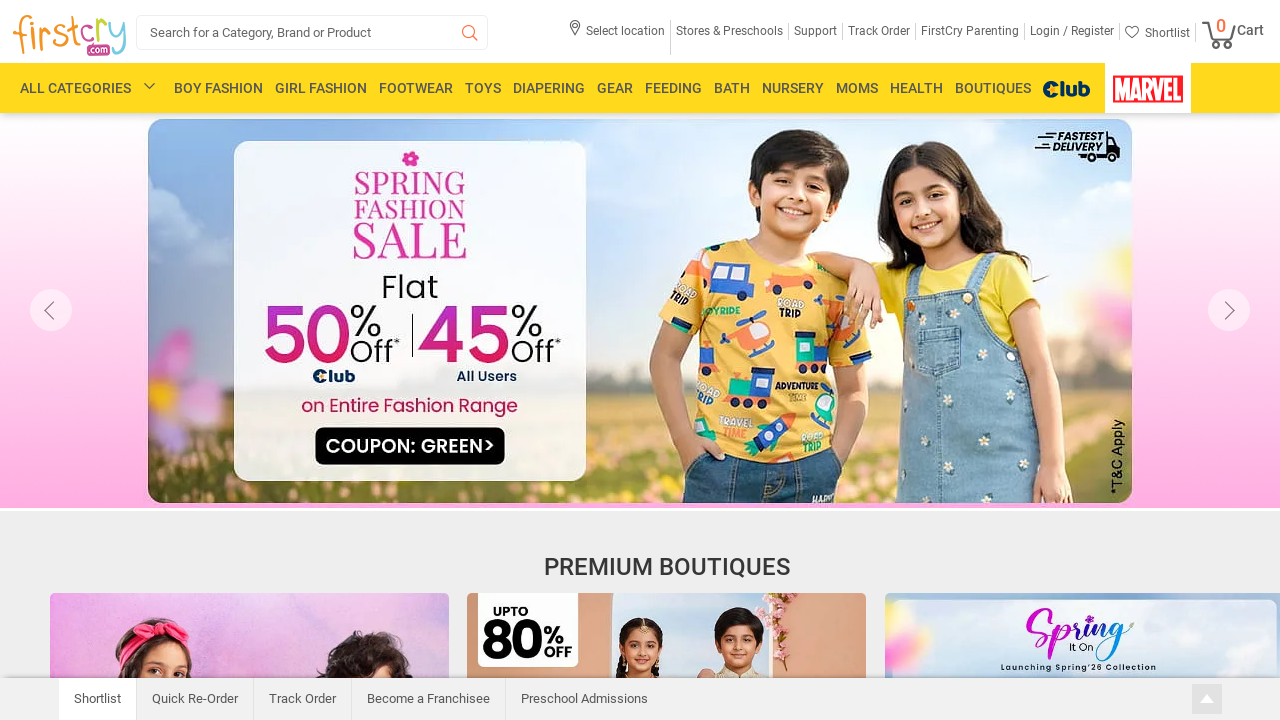

Clicked on search box at (312, 32) on input#search_box
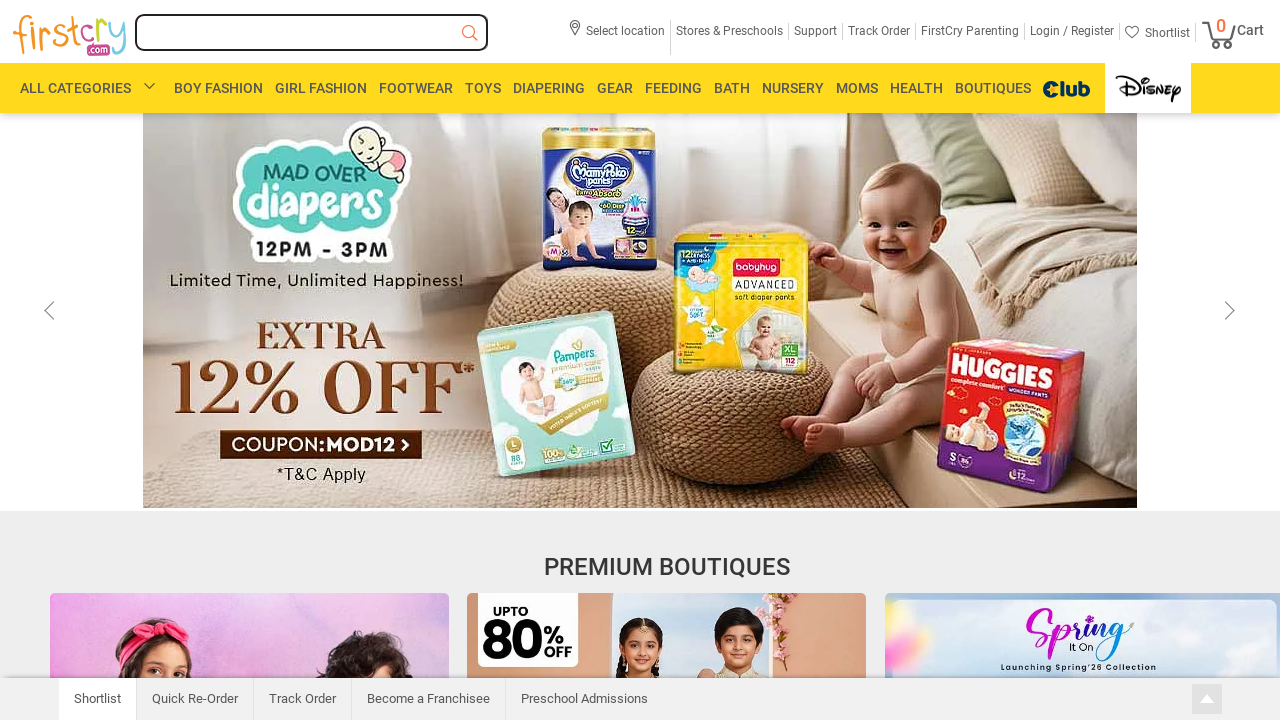

Filled search box with special characters '@#$%^&*()' on input#search_box
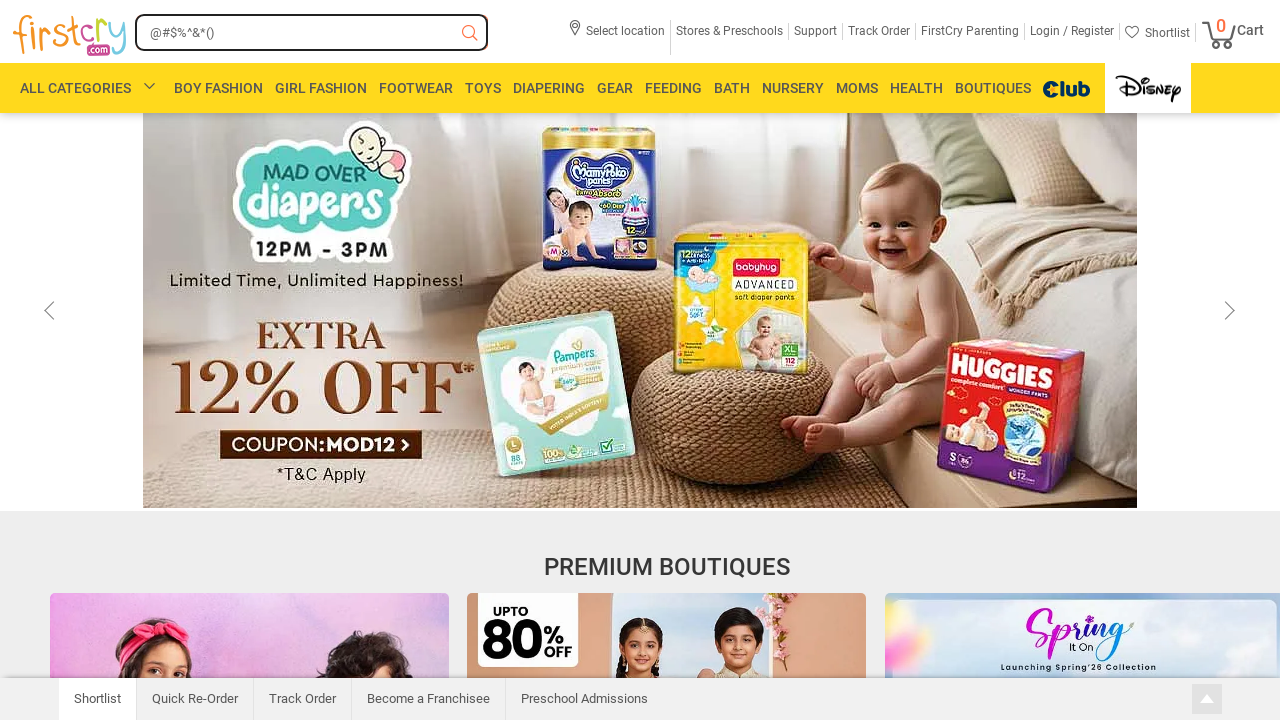

Clicked search button to execute special character search at (470, 34) on span.search-button
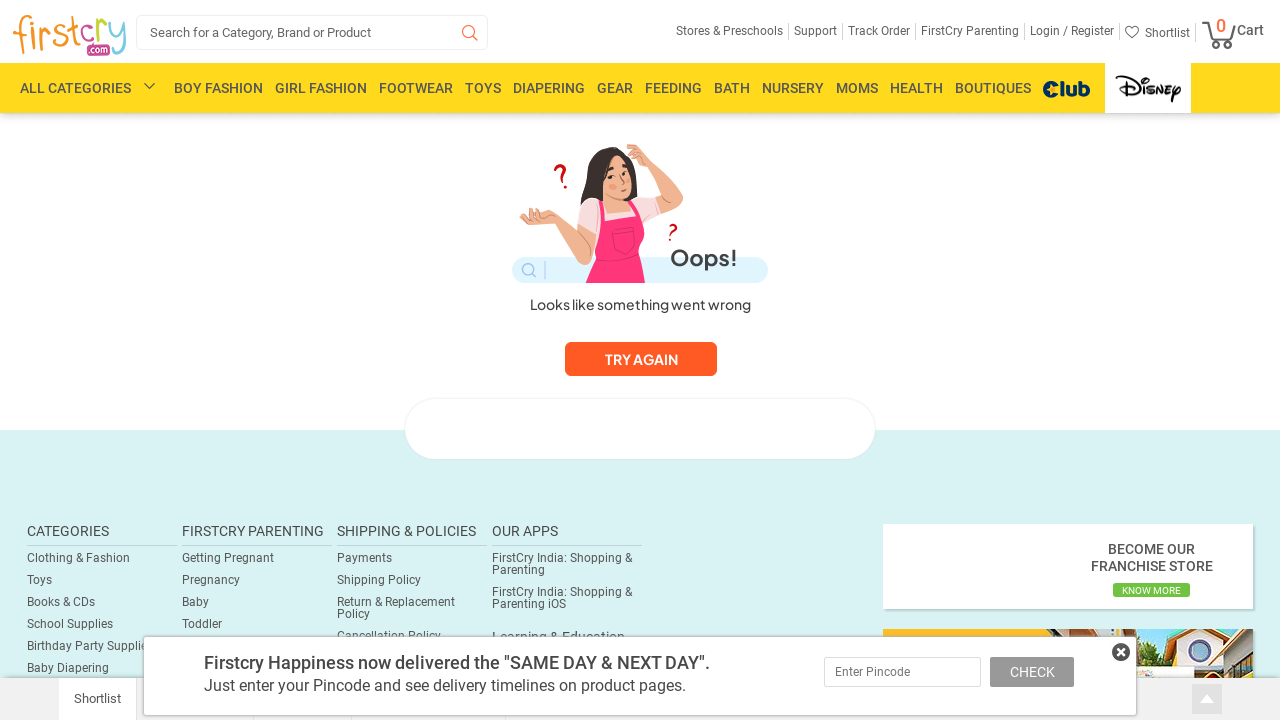

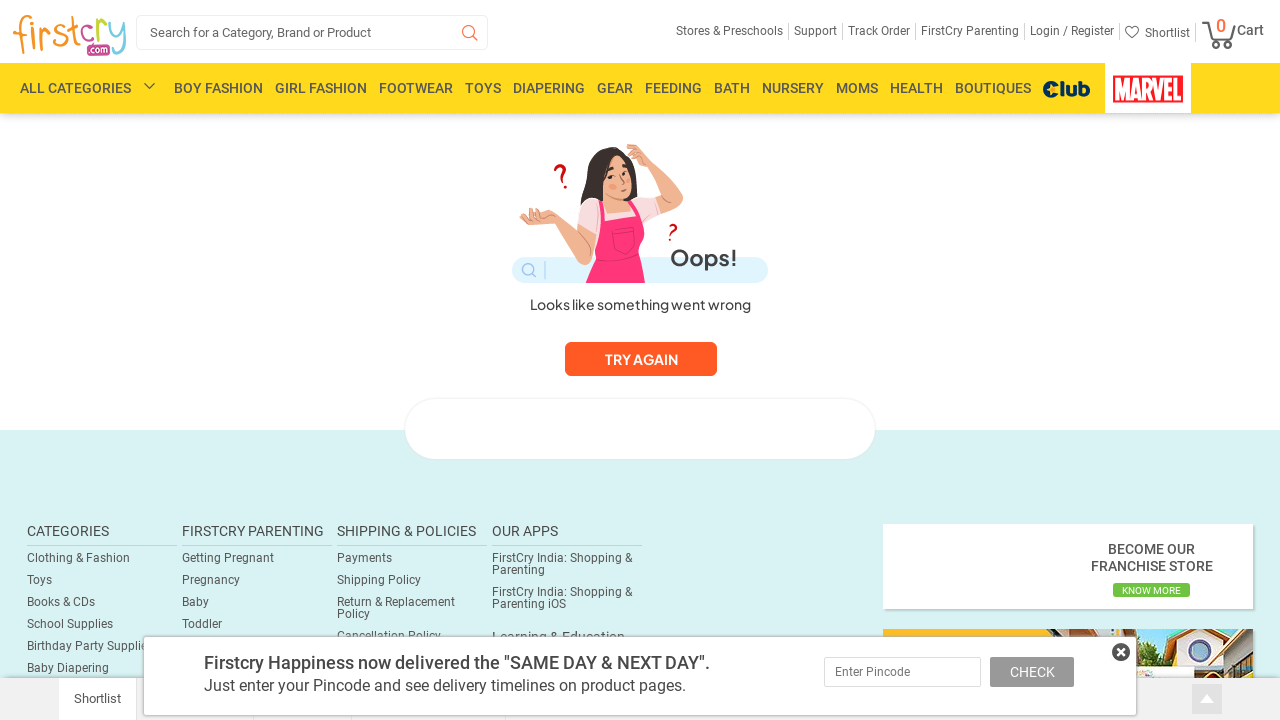